Tests that the Clear completed button displays correct text when items are completed

Starting URL: https://demo.playwright.dev/todomvc

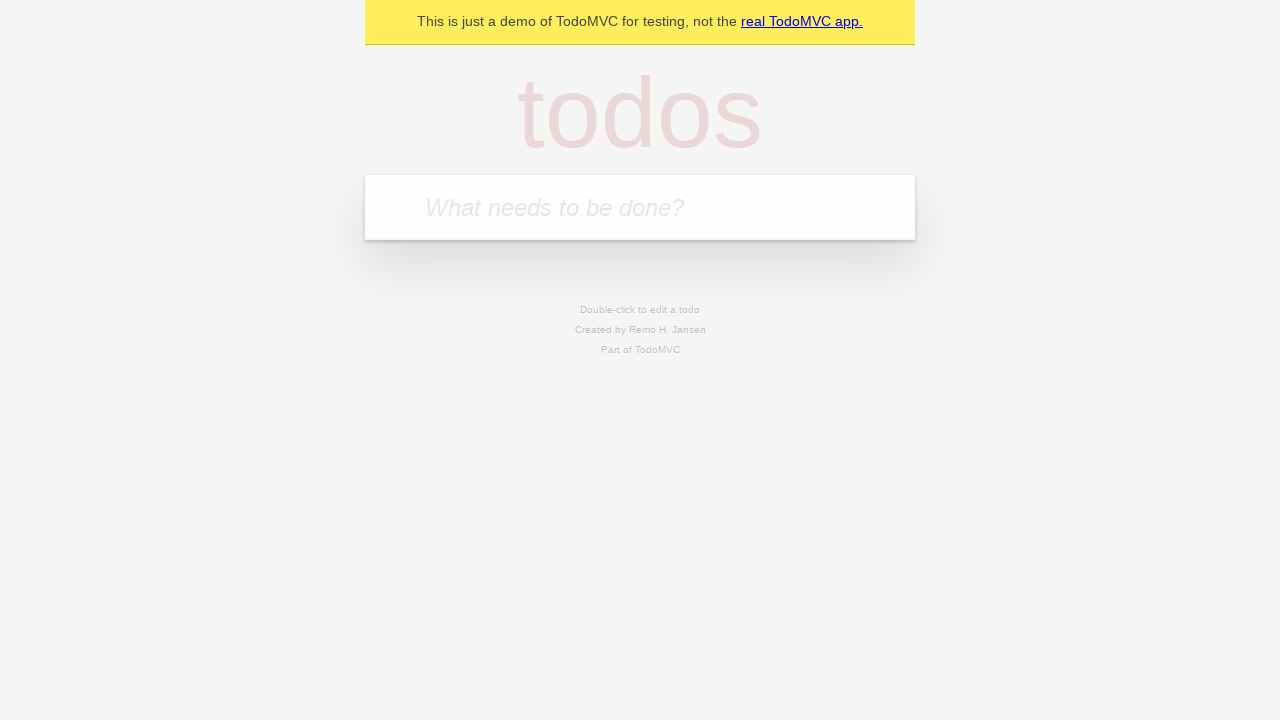

Filled input field with 'buy some cheese' on internal:attr=[placeholder="What needs to be done?"i]
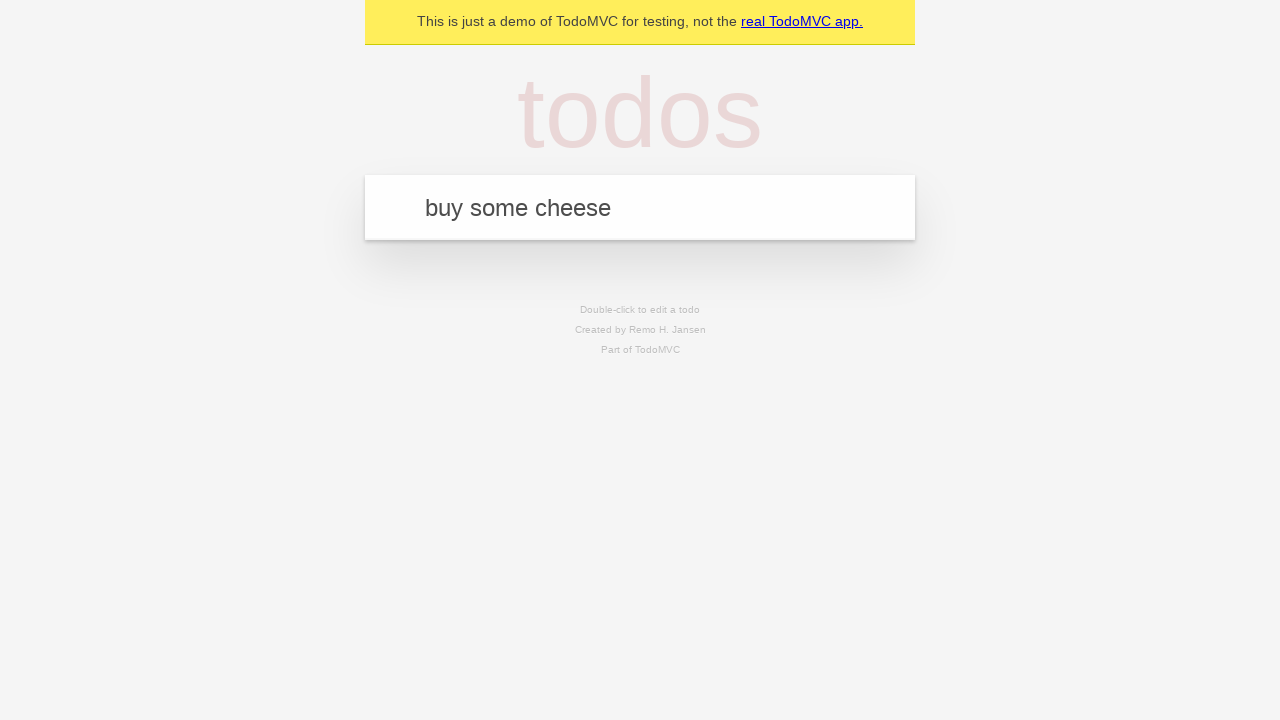

Pressed Enter to add first todo item on internal:attr=[placeholder="What needs to be done?"i]
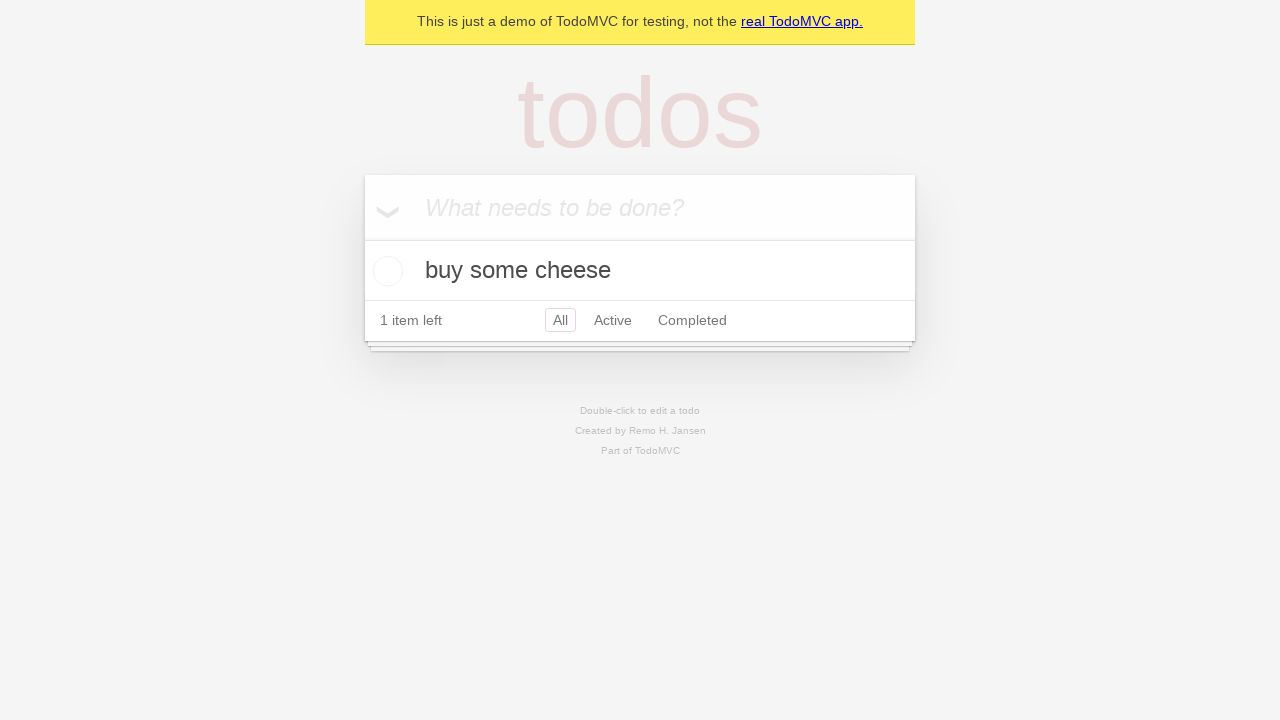

Filled input field with 'feed the cat' on internal:attr=[placeholder="What needs to be done?"i]
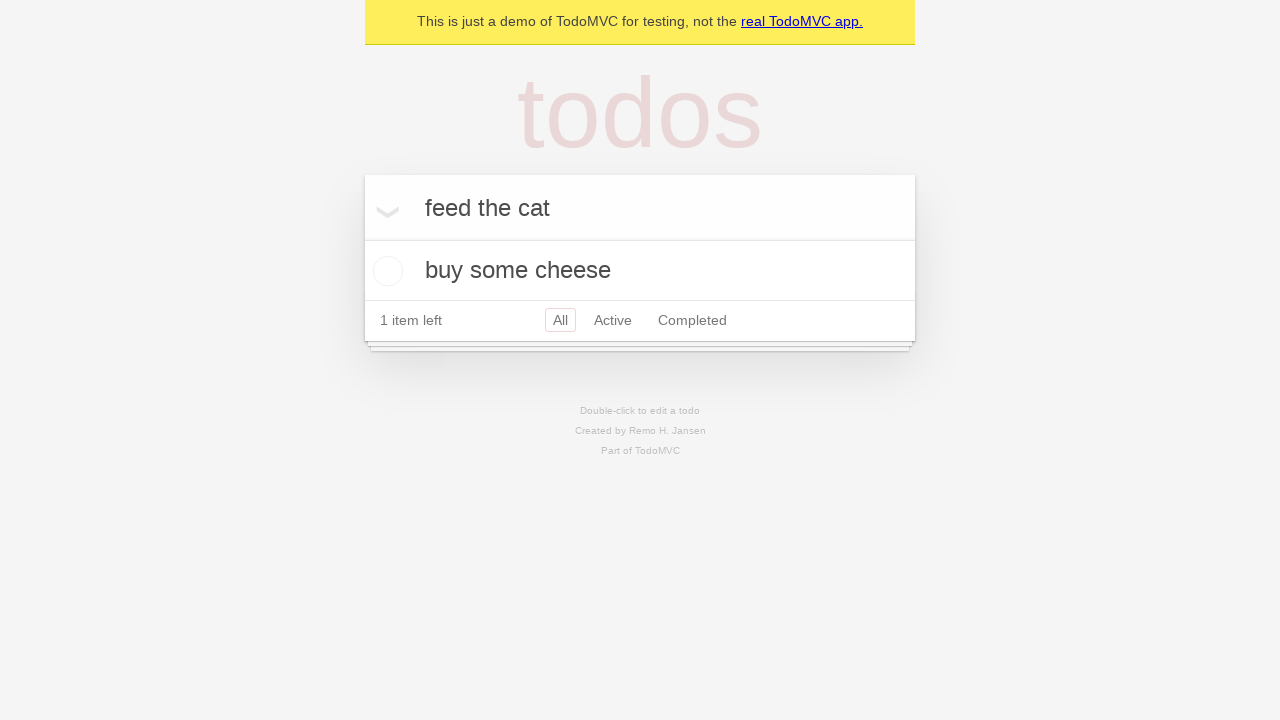

Pressed Enter to add second todo item on internal:attr=[placeholder="What needs to be done?"i]
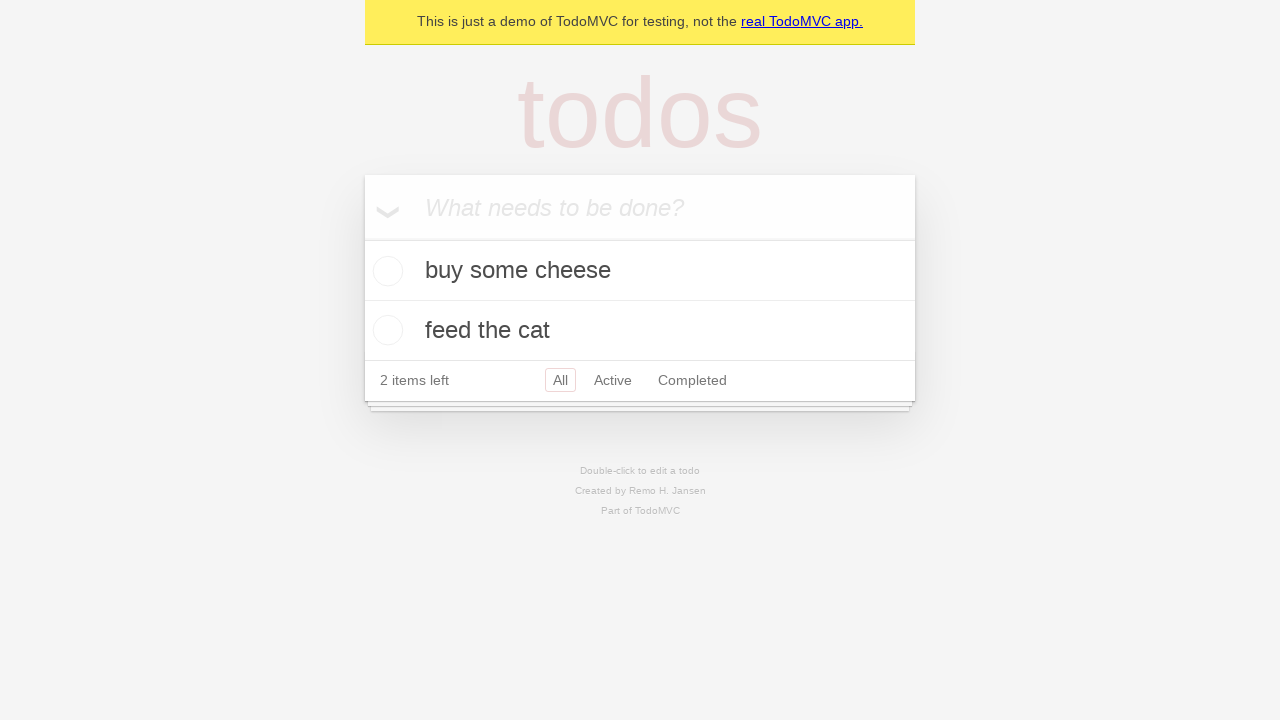

Filled input field with 'book a doctors appointment' on internal:attr=[placeholder="What needs to be done?"i]
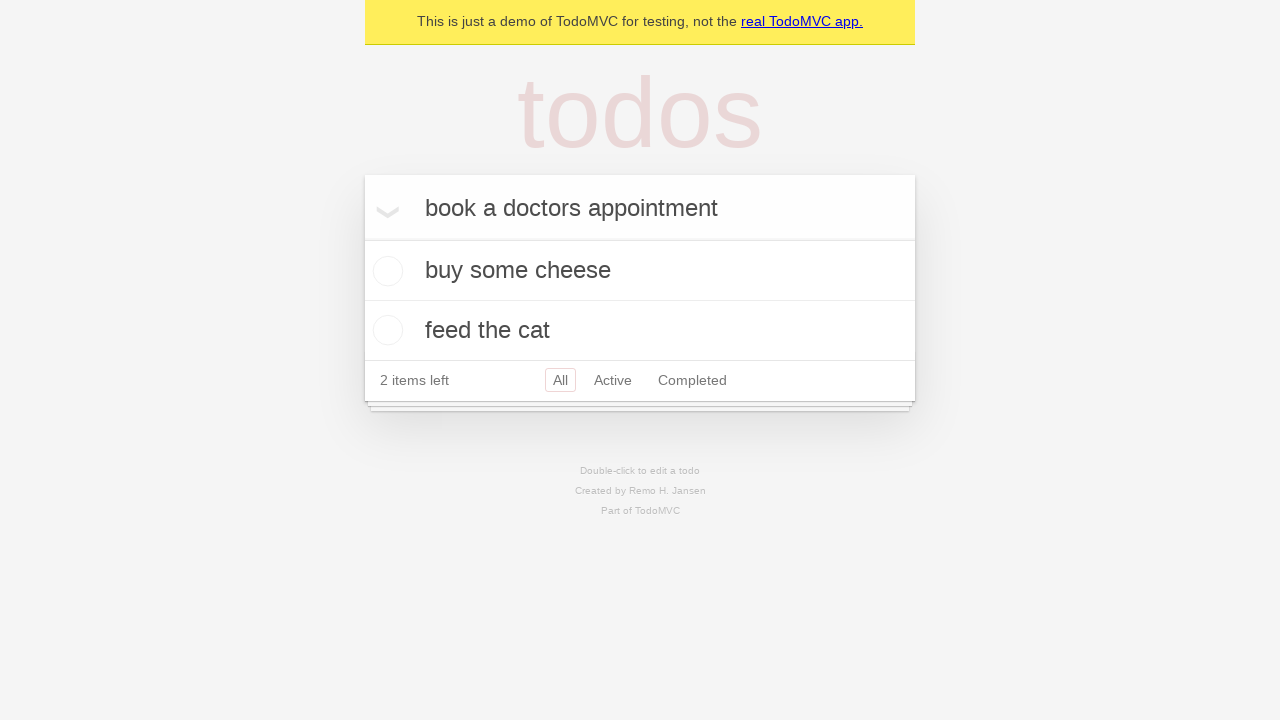

Pressed Enter to add third todo item on internal:attr=[placeholder="What needs to be done?"i]
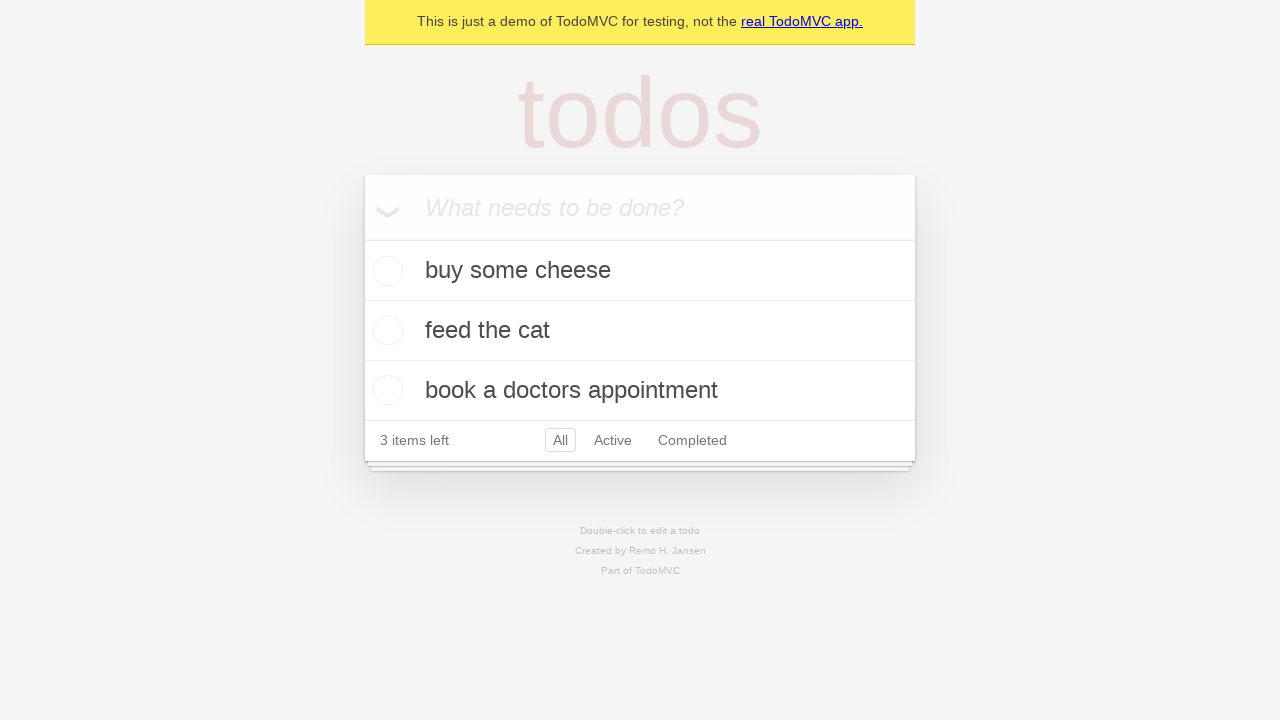

Checked the first todo item as completed at (385, 271) on .todo-list li .toggle >> nth=0
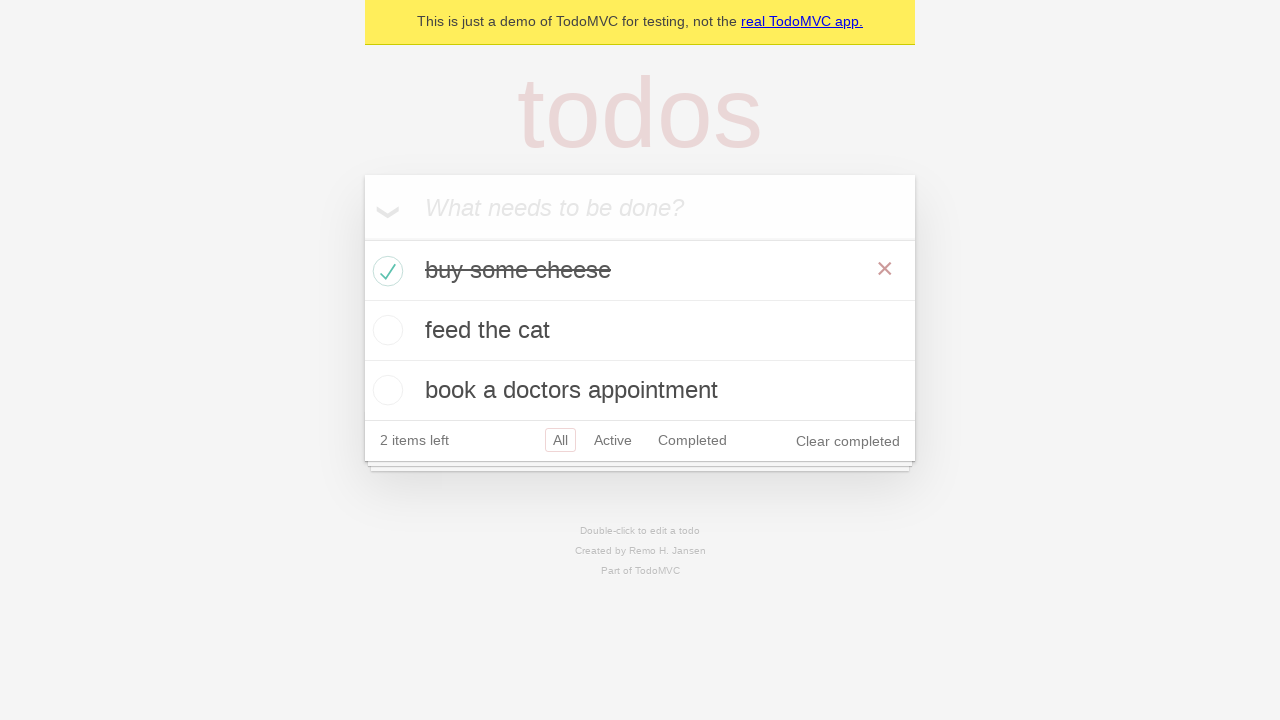

Verified 'Clear completed' button is visible
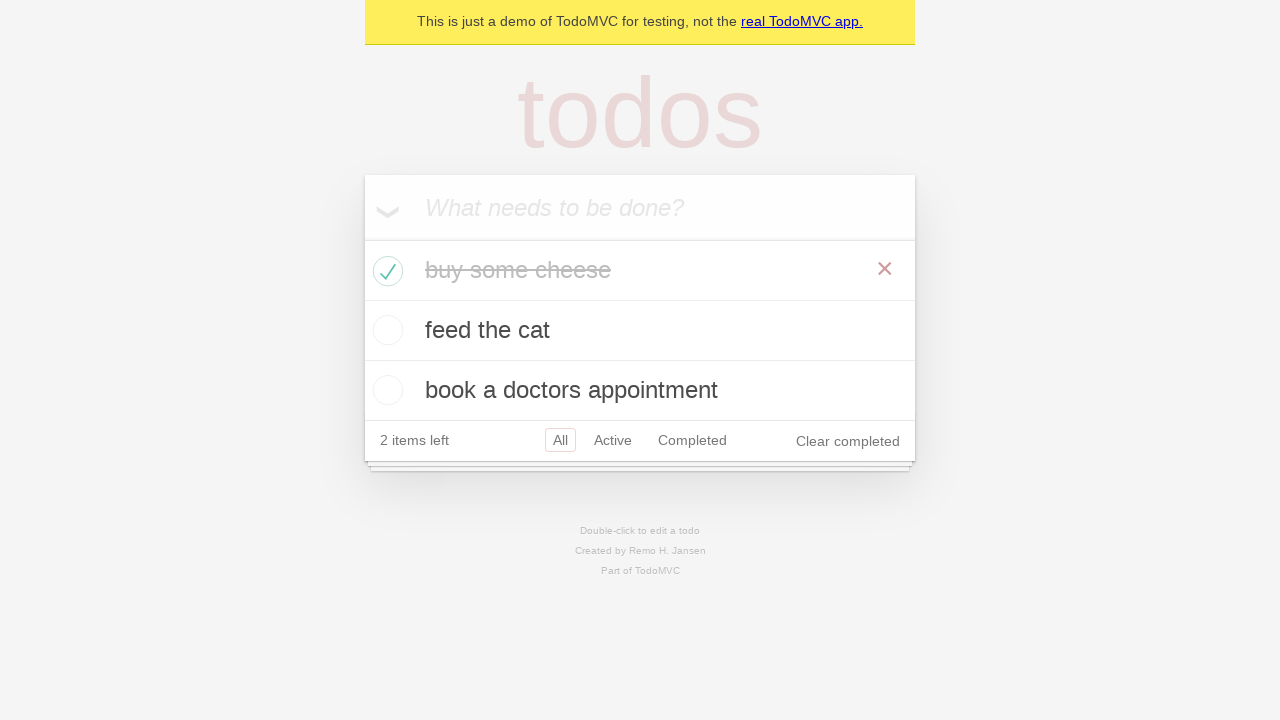

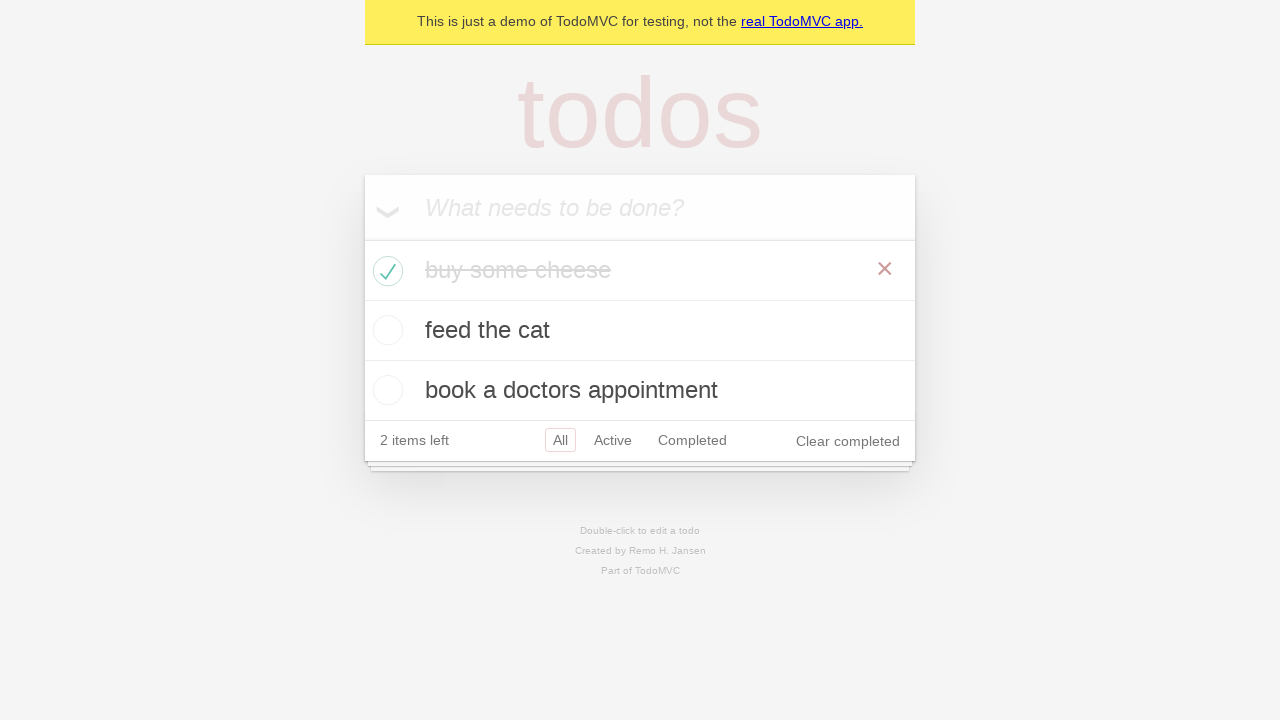